Tests the Buttons page on DemoQA by navigating to the Elements section, clicking on Buttons, and verifying that clicking the "Click Me" button displays a dynamic click message.

Starting URL: https://demoqa.com

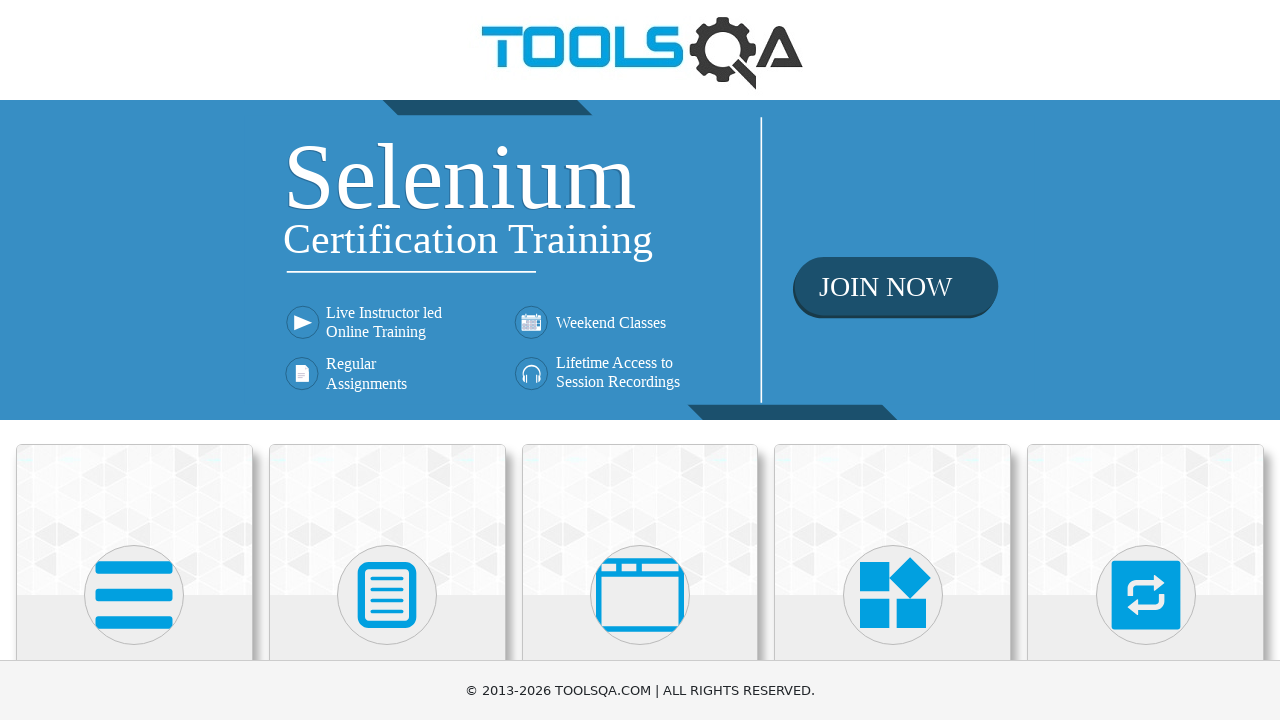

Clicked on Elements section card at (134, 360) on div.card-body
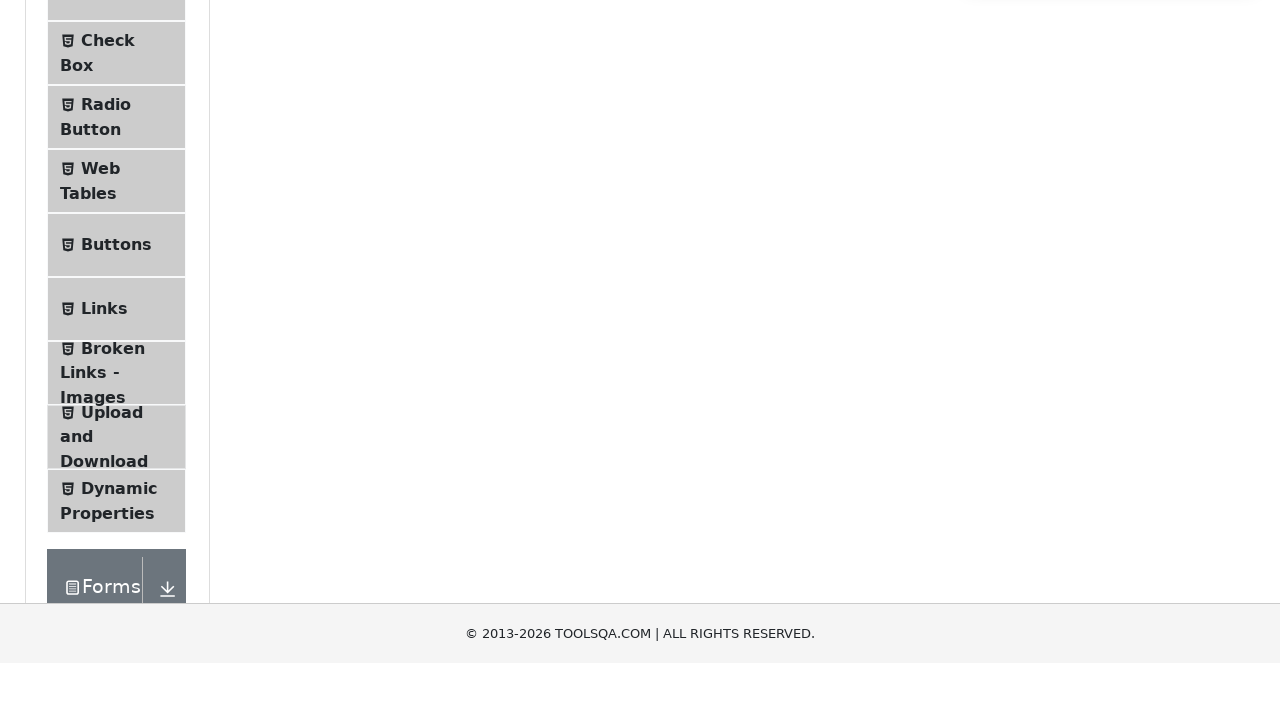

Buttons menu item loaded
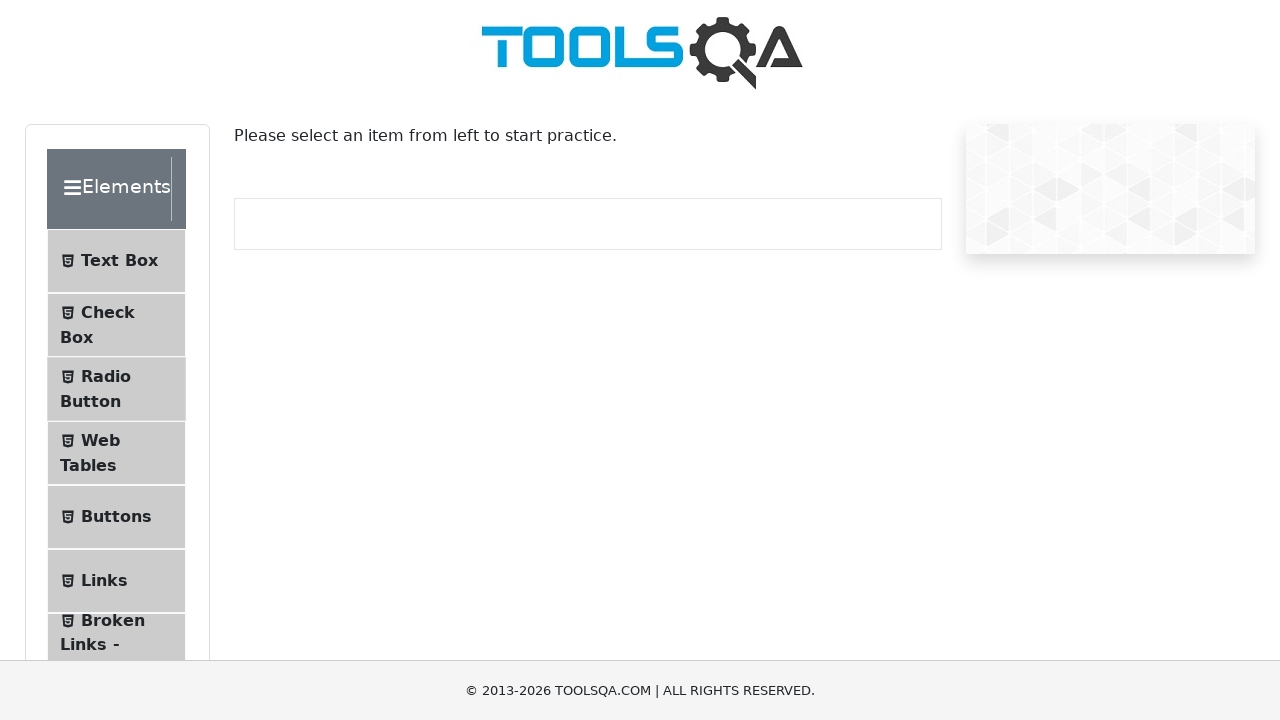

Clicked on Buttons menu item at (116, 517) on xpath=//span[.='Buttons']
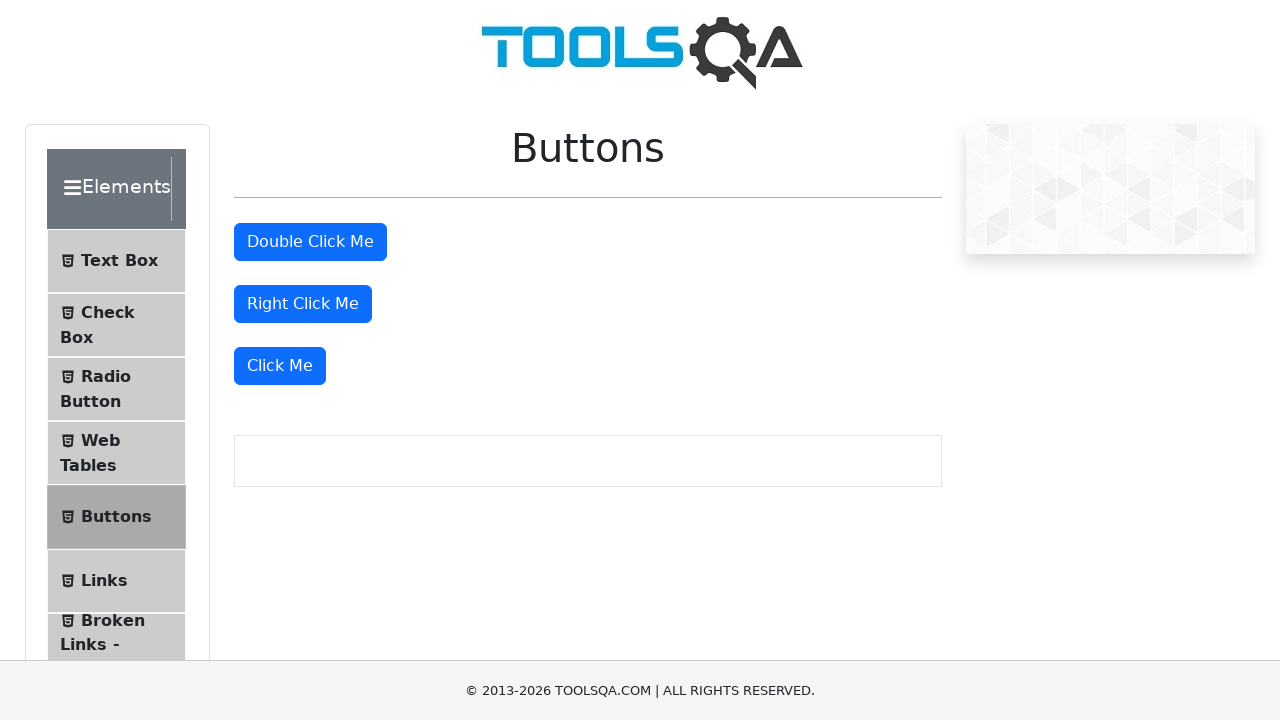

Click Me button loaded on Buttons page
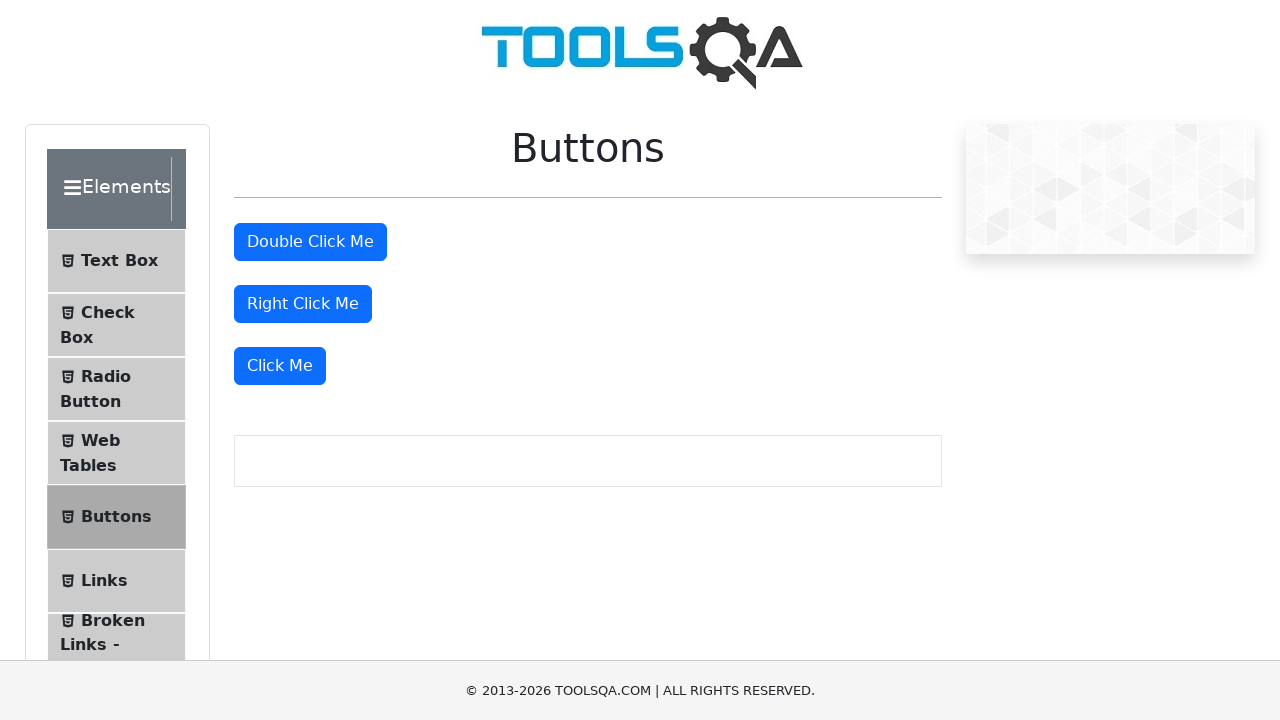

Clicked the Click Me button at (280, 366) on button:has-text('Click Me'):not([id='doubleClickBtn']):not([id='rightClickBtn'])
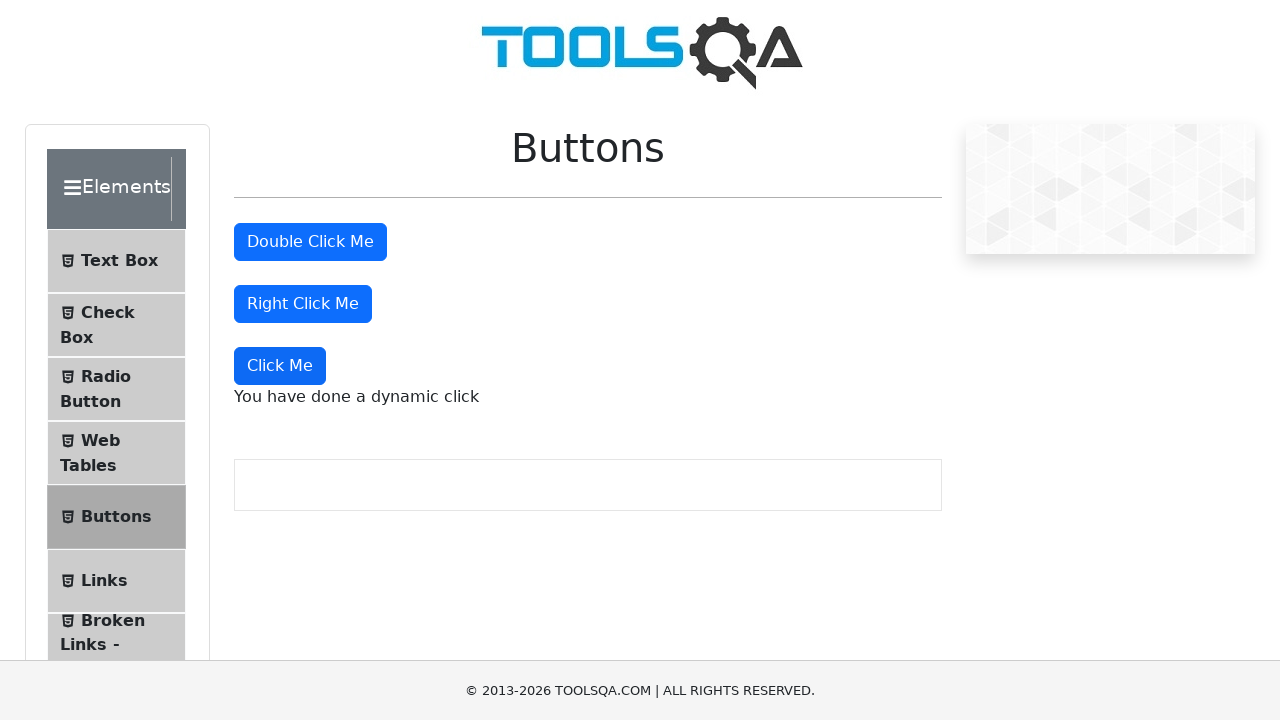

Dynamic click message appeared after button click
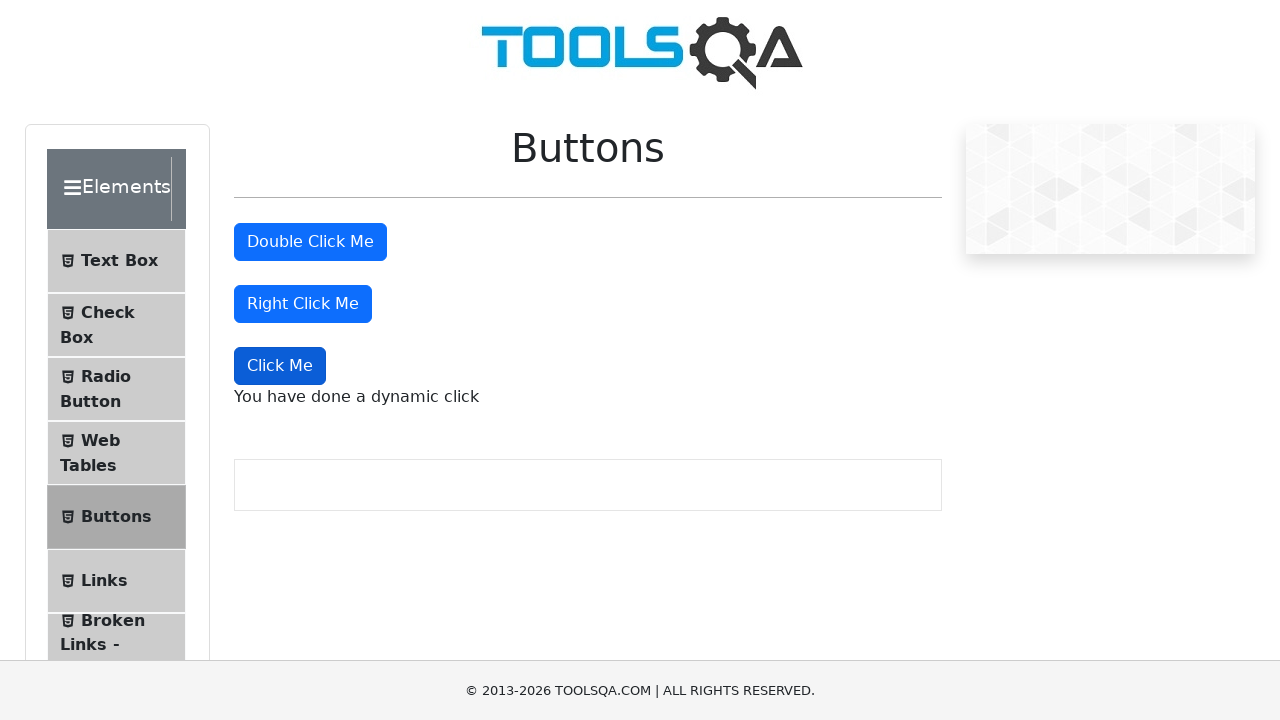

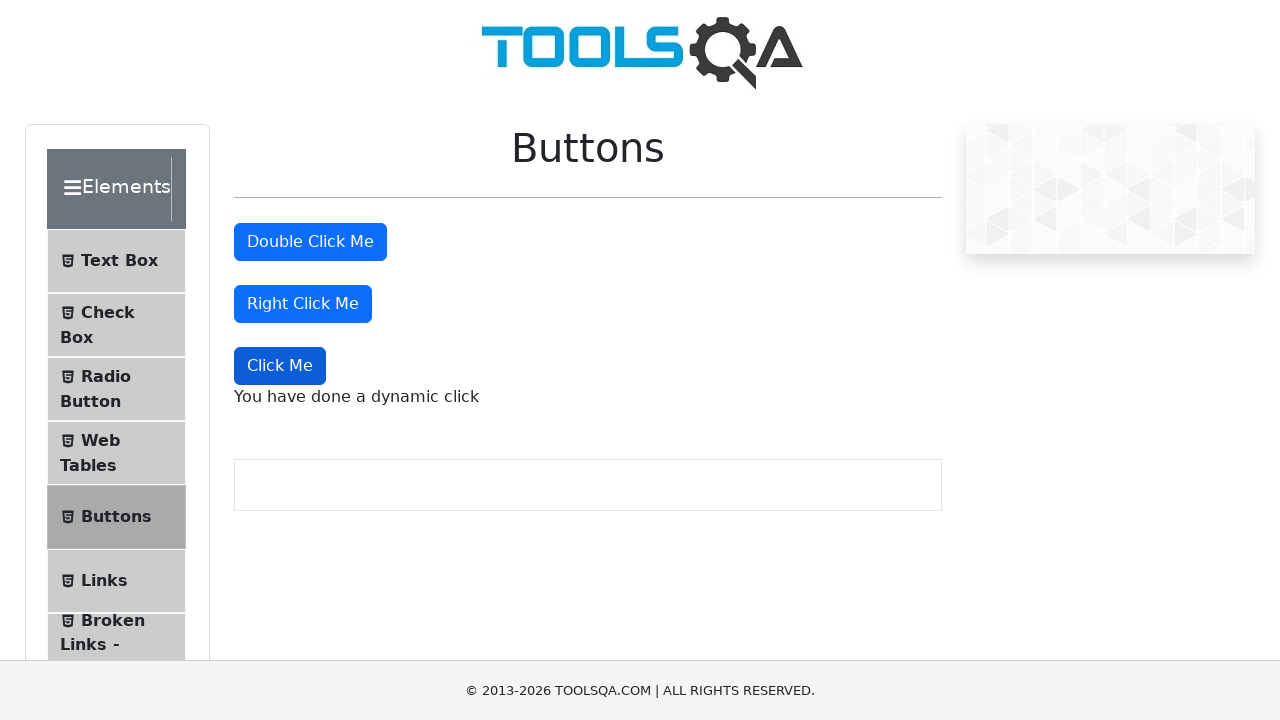